Tests JavaScript prompt alert by clicking a button, entering text in the prompt, accepting it, and verifying the entered text is displayed

Starting URL: https://demoqa.com/alerts

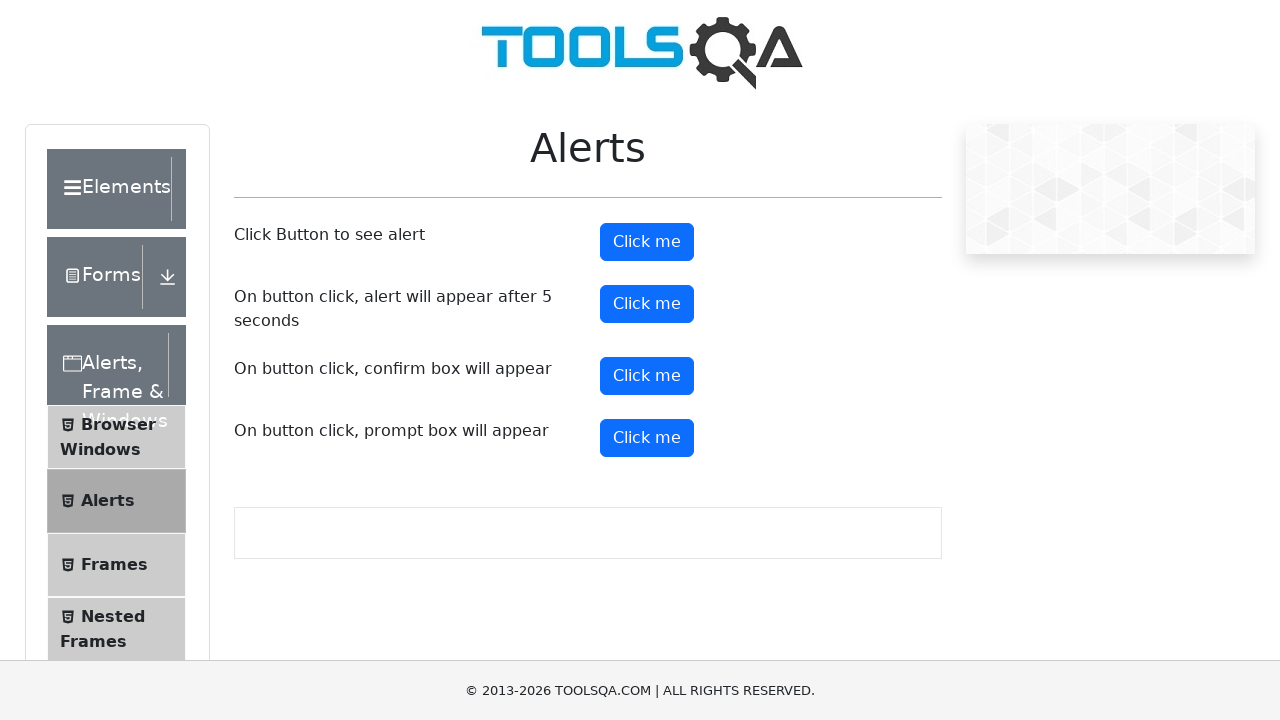

Scrolled down 700px to view the prompt button
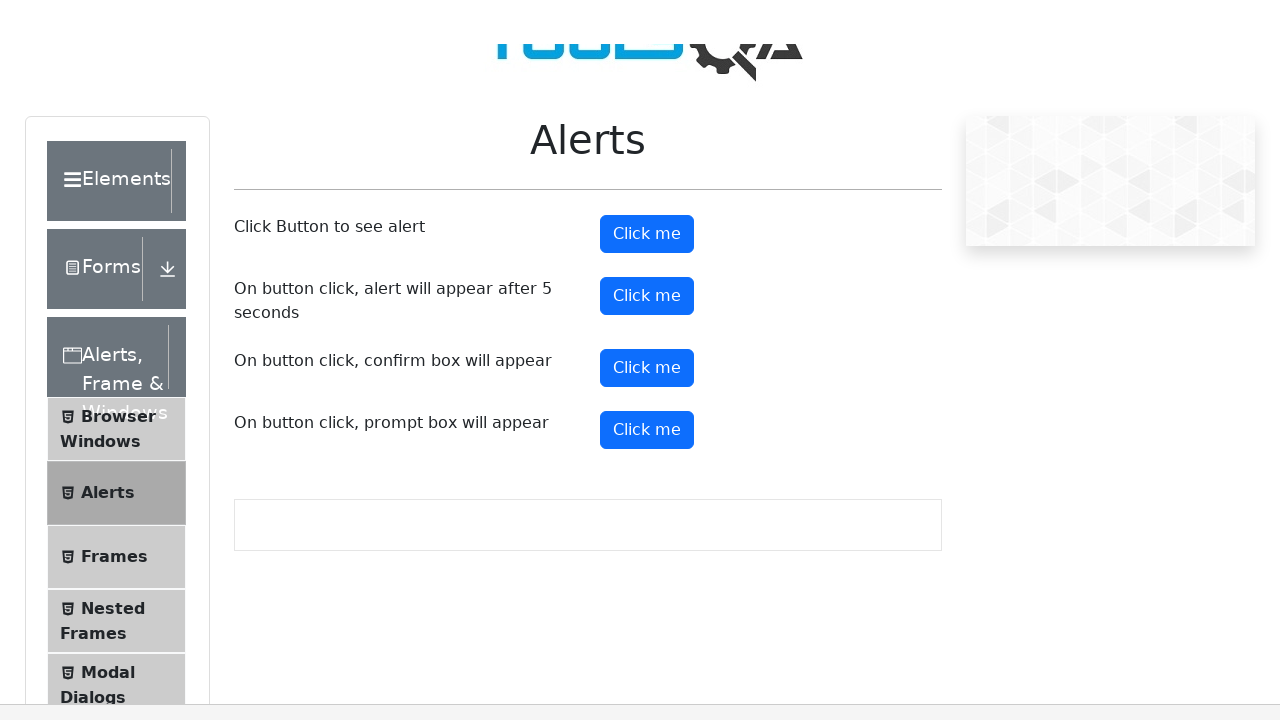

Set up dialog handler to accept prompt with 'Test' text
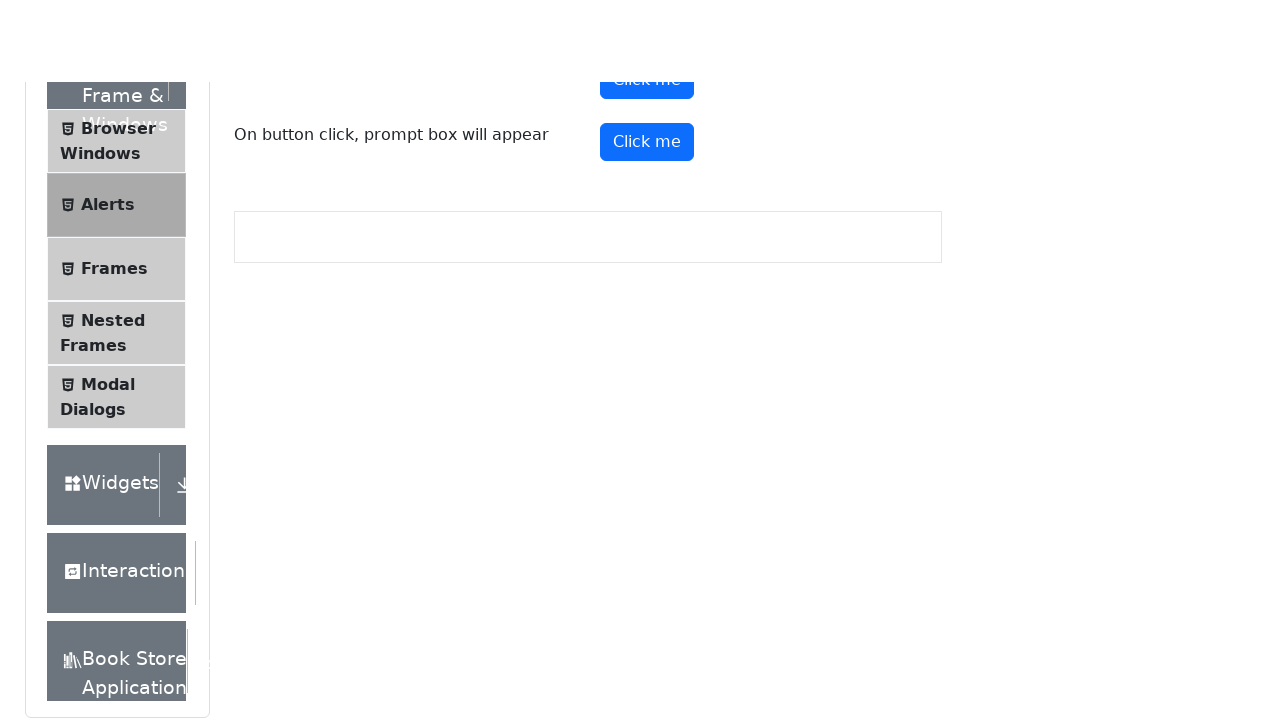

Clicked the prompt button to trigger JavaScript alert at (647, 44) on #promtButton
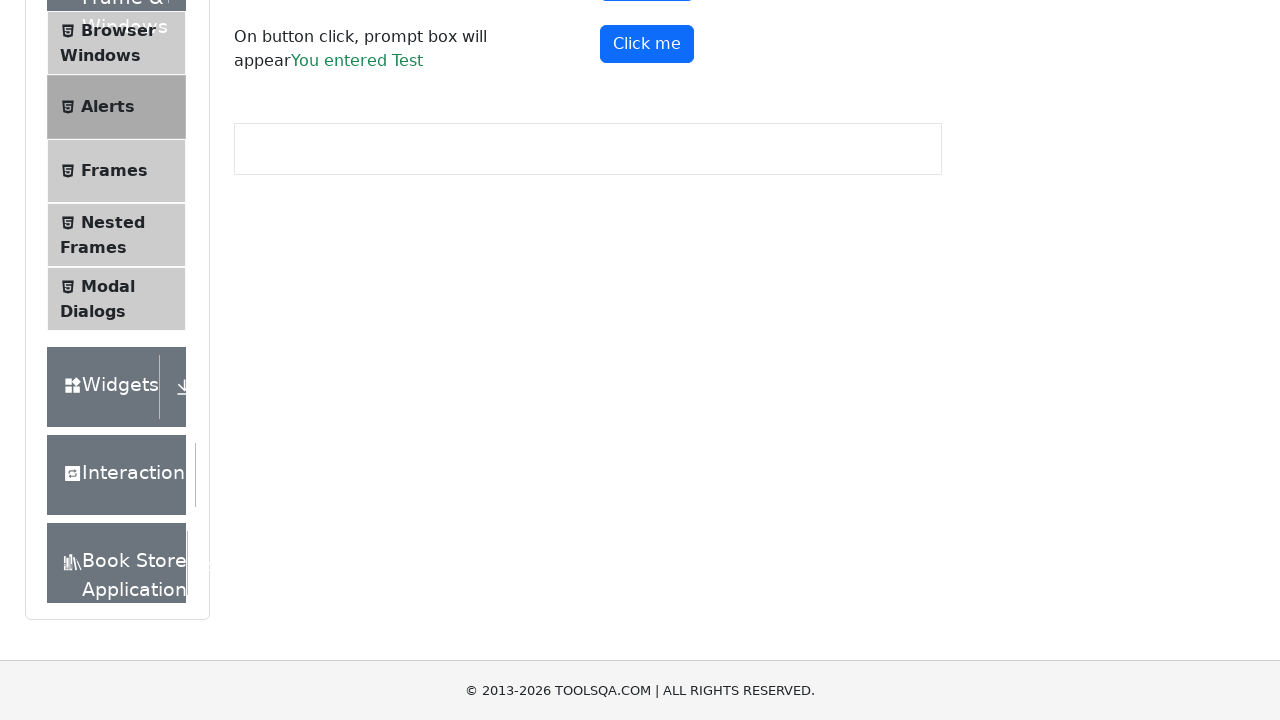

Waited for prompt result element to appear
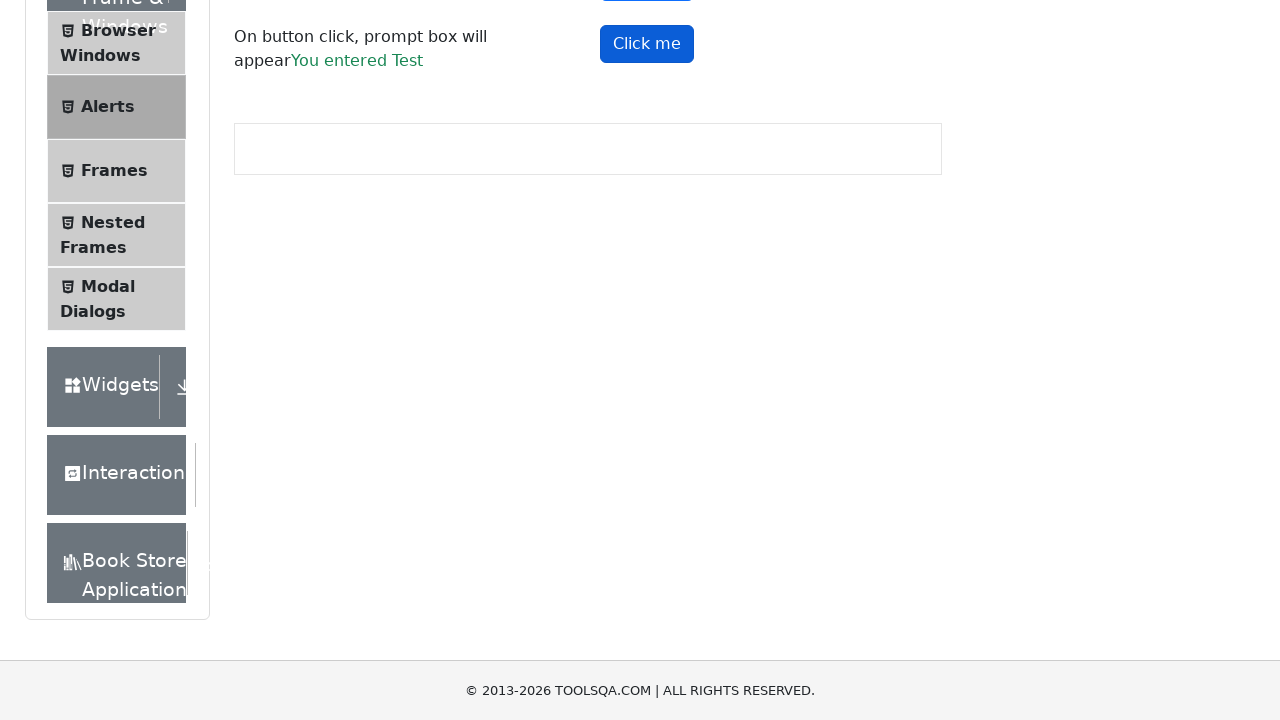

Retrieved text content from prompt result element
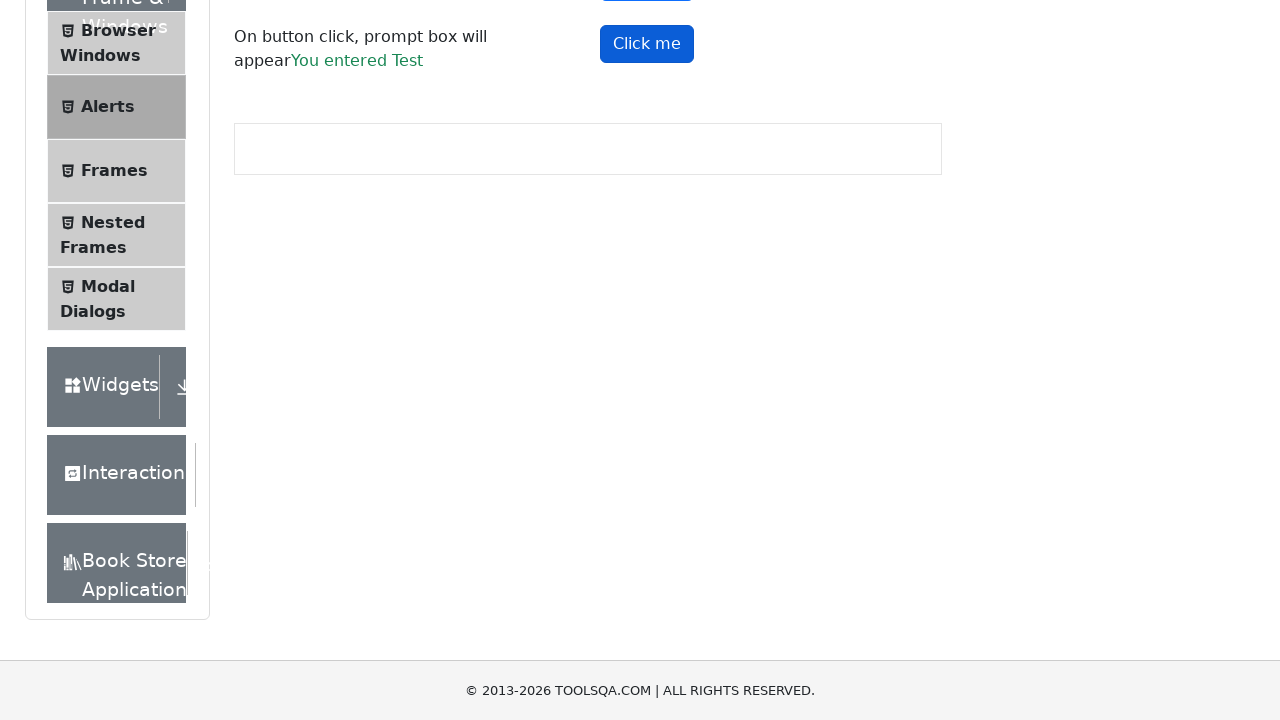

Verified that entered text 'Test' is displayed in the result
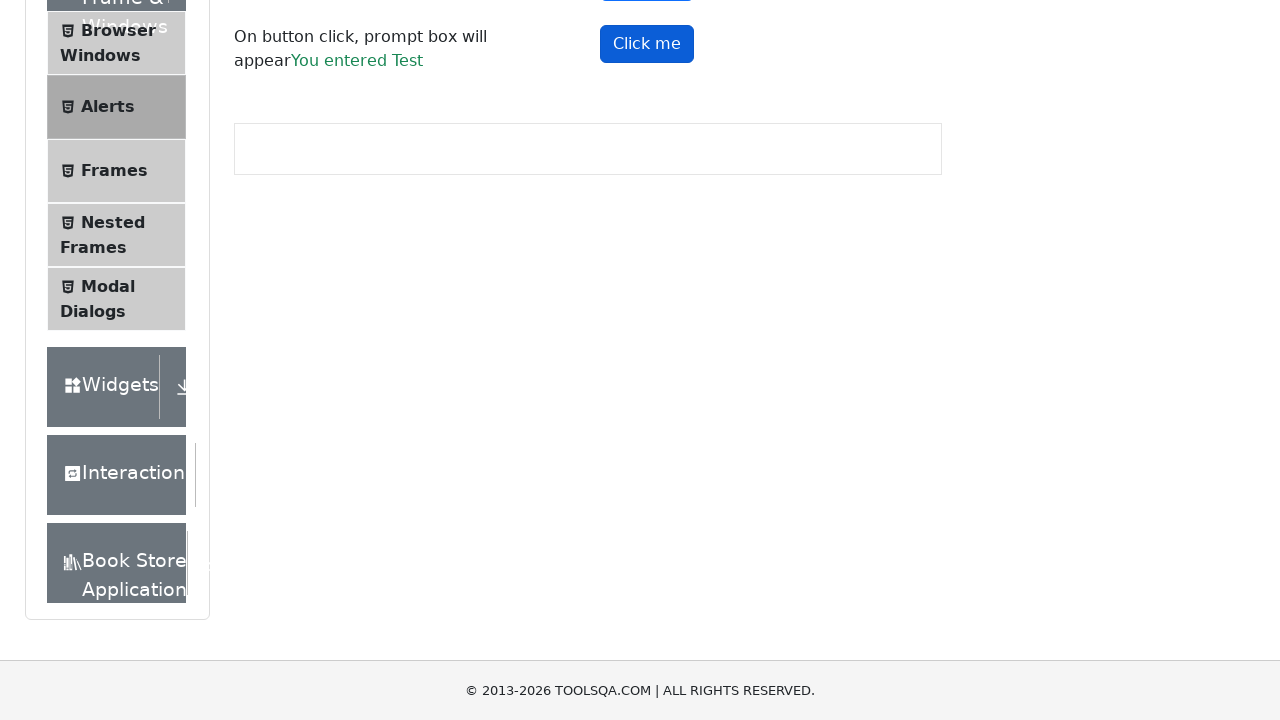

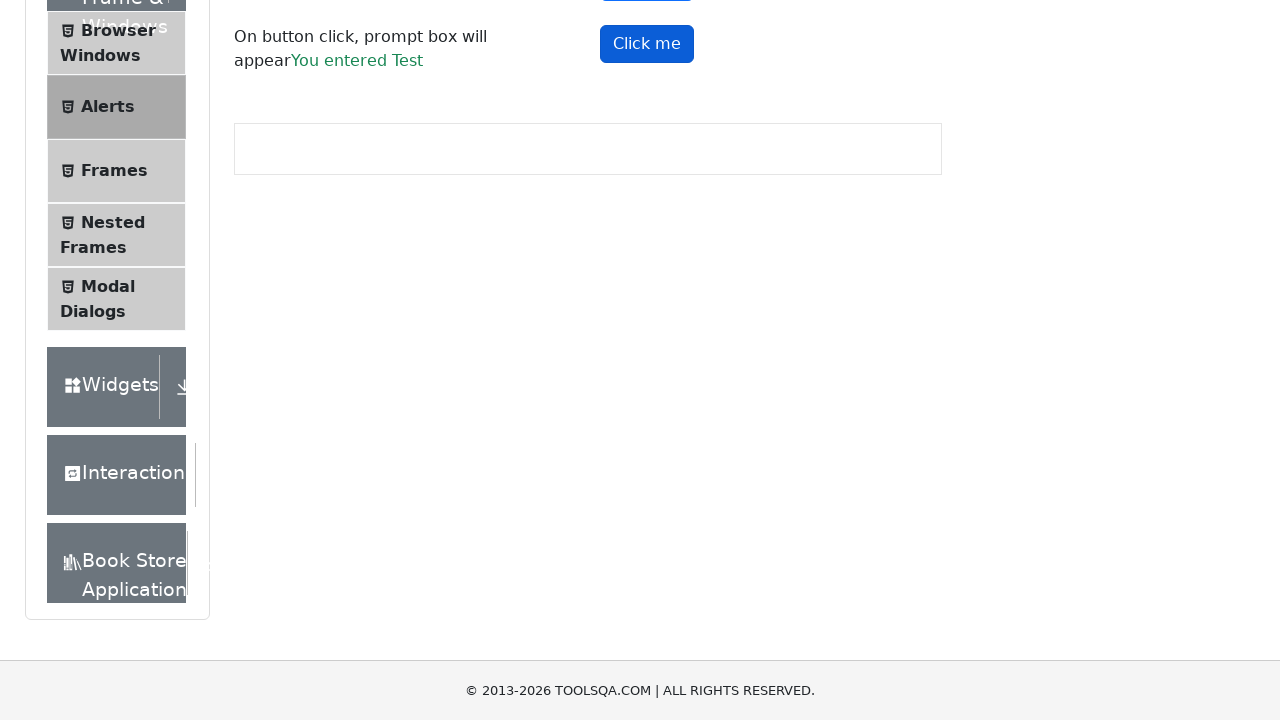